Tests handling of browser windows/popups by clicking a link that opens a new tab, waiting for it to load, and verifying the new page has the expected title.

Starting URL: https://rahulshettyacademy.com/AutomationPractice/

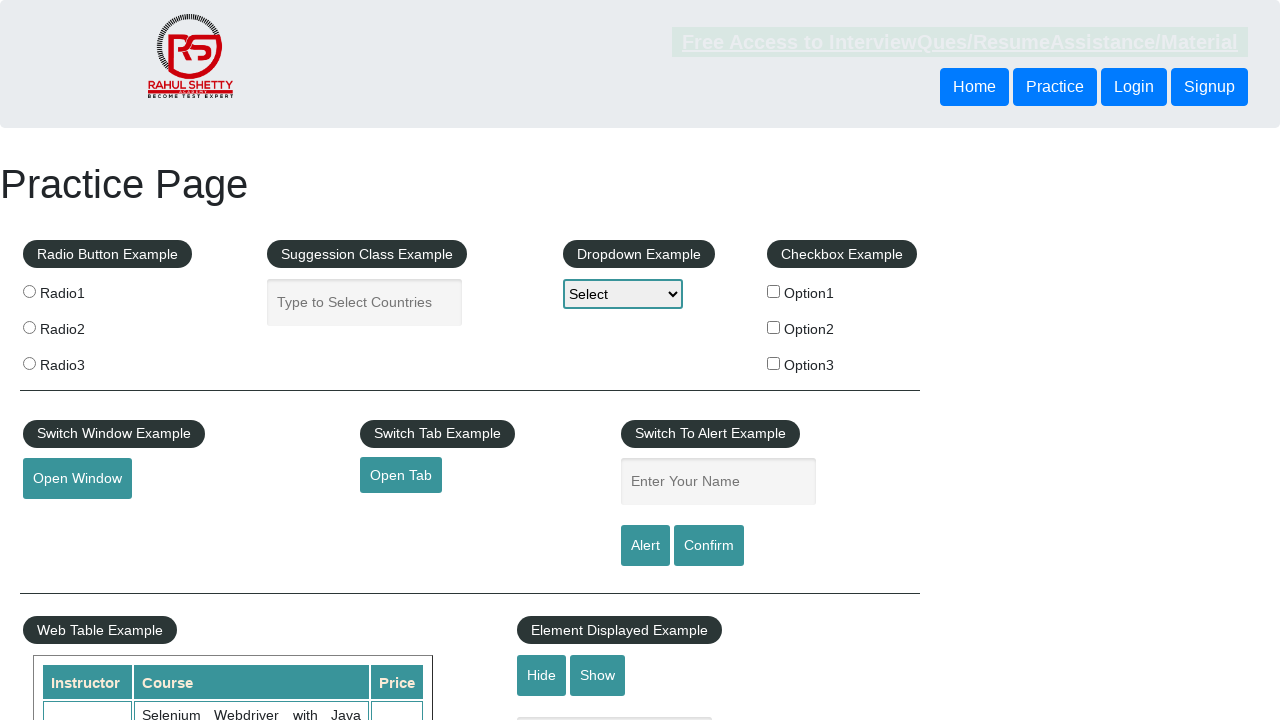

Clicked link to open new tab/popup at (401, 475) on #opentab
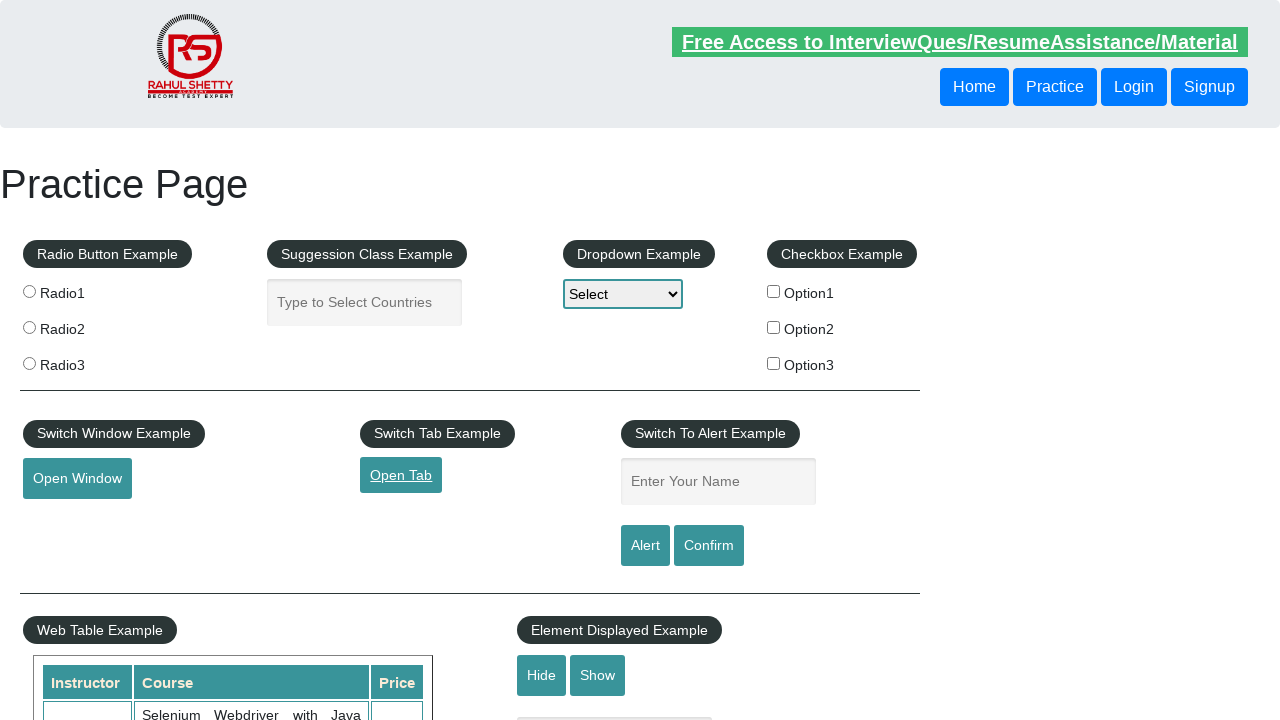

Captured new page/popup reference
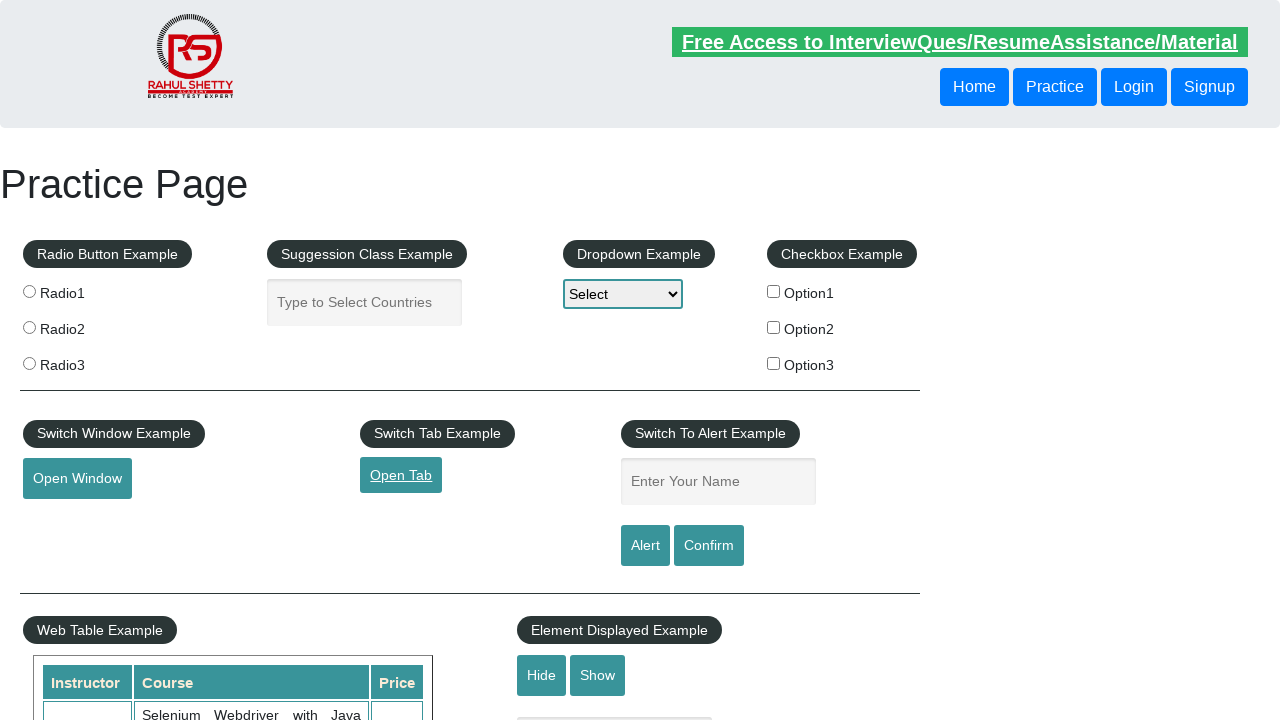

New page finished loading
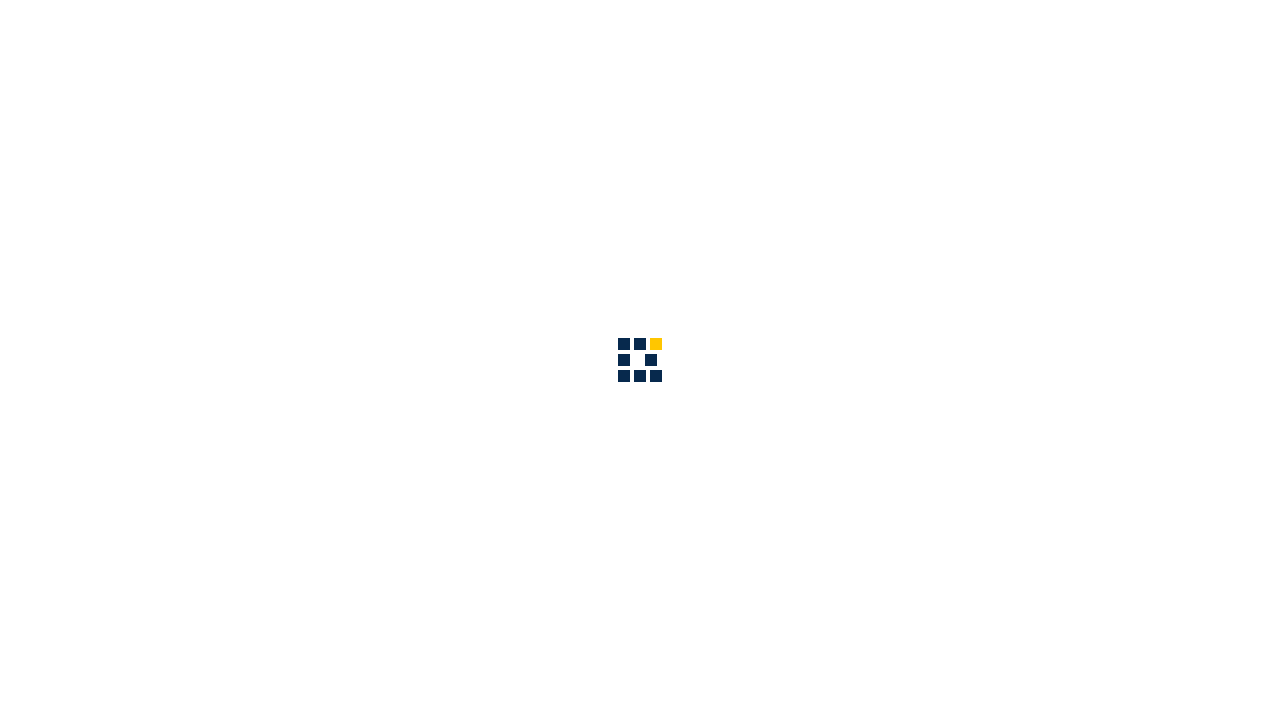

Verified new page has expected title 'QAClick Academy - A Testing Academy to Learn, Earn and Shine'
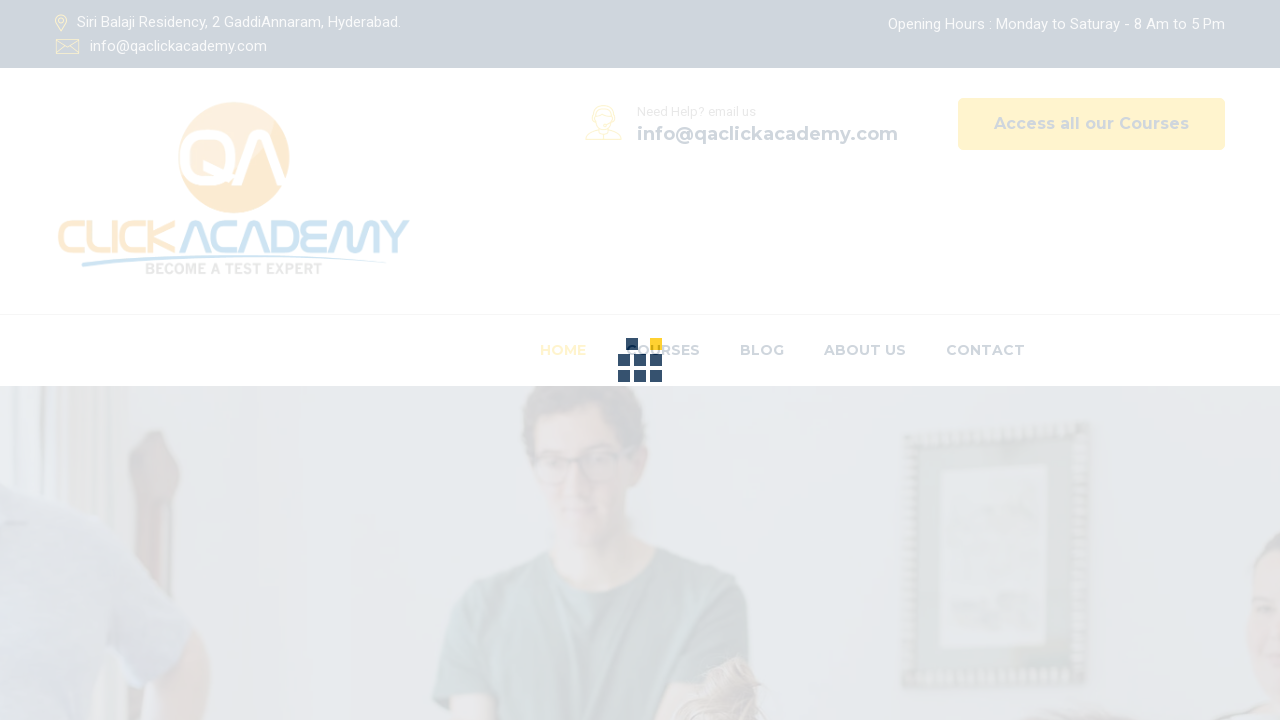

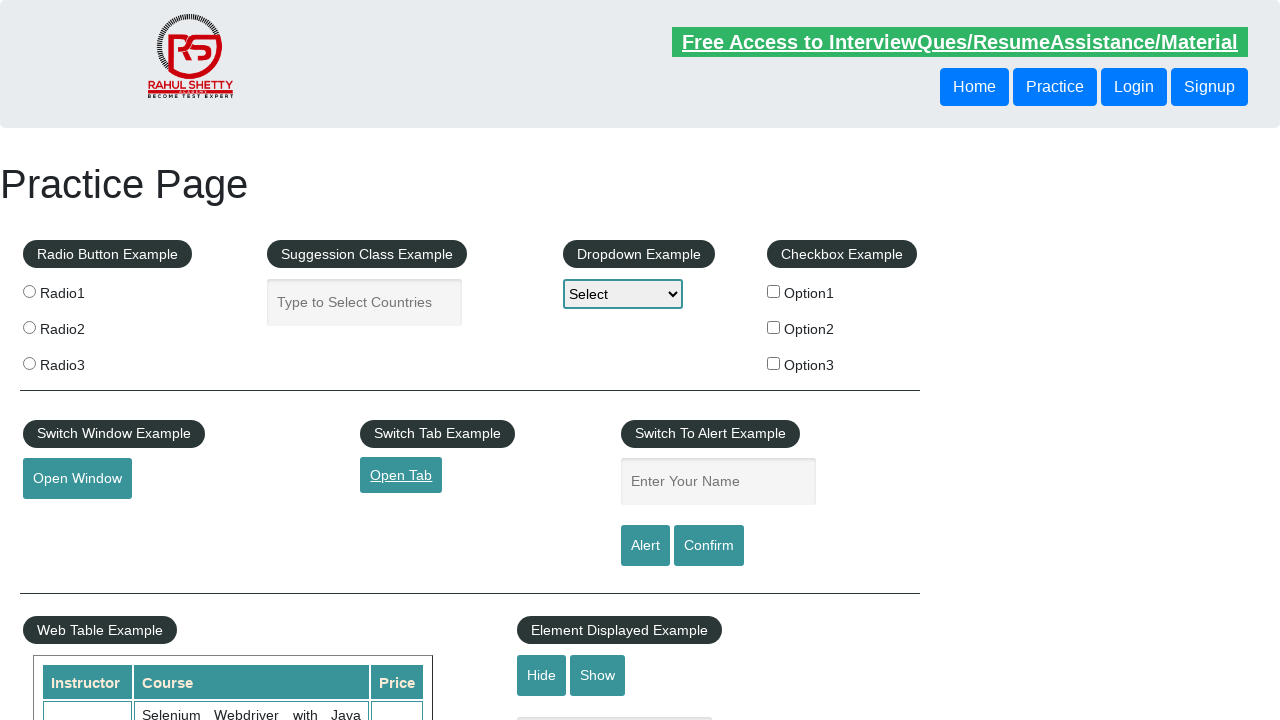